Tests a hotel contact form by filling in first name, last name, email, phone, and message fields without submitting the form

Starting URL: https://www.hotelstok.pl/kontakt/hotel-stok-wisla

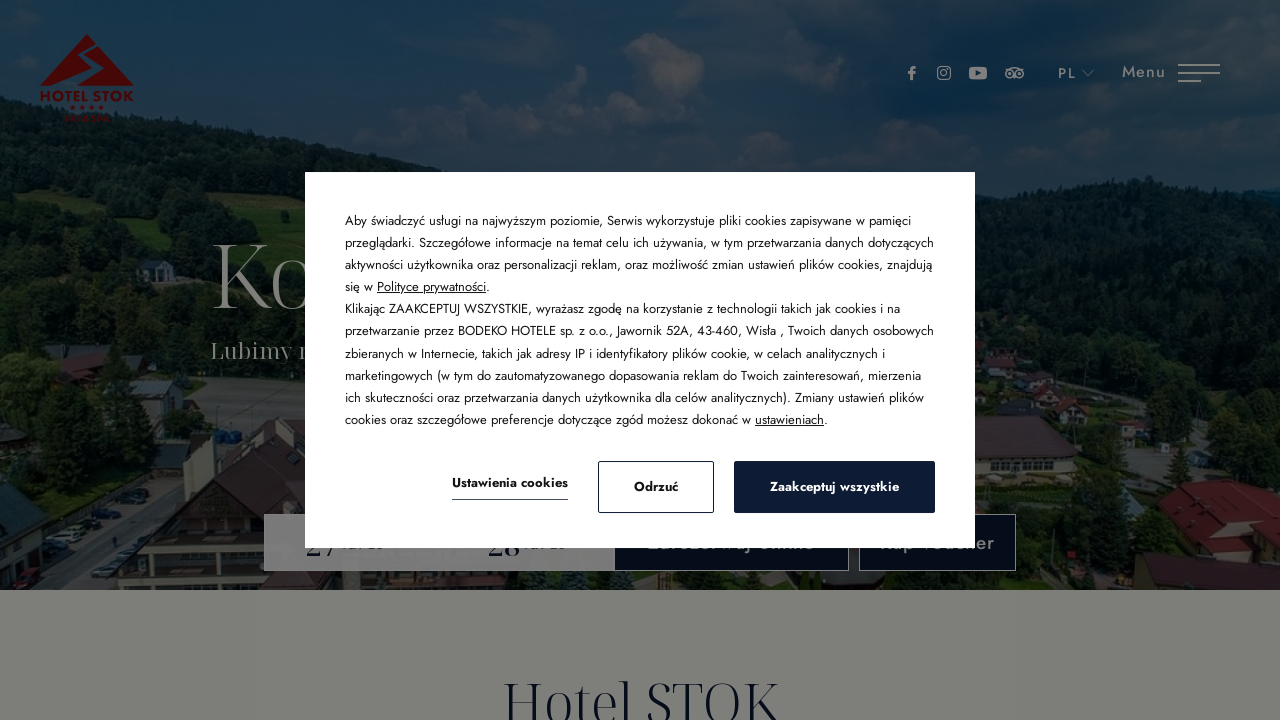

Filled first name field with 'Sarah' on #Contact-FirstName
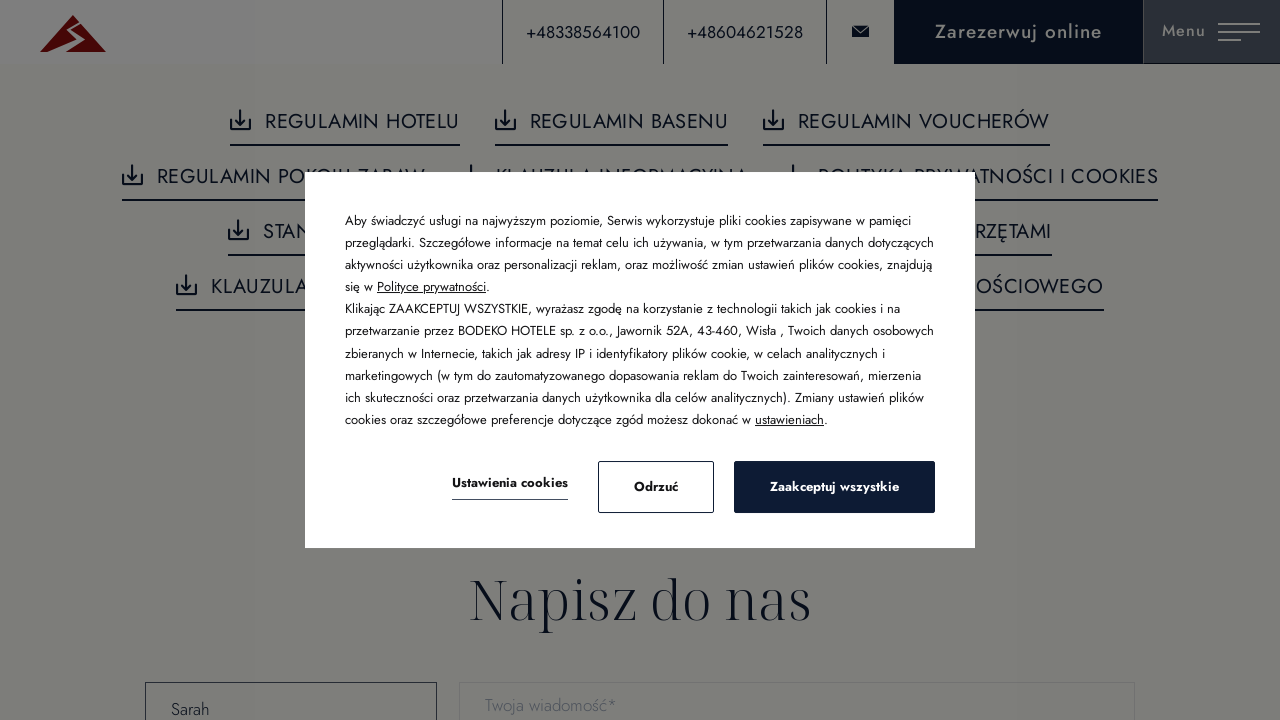

Filled last name field with 'Mitchell' on #Contact-LastName
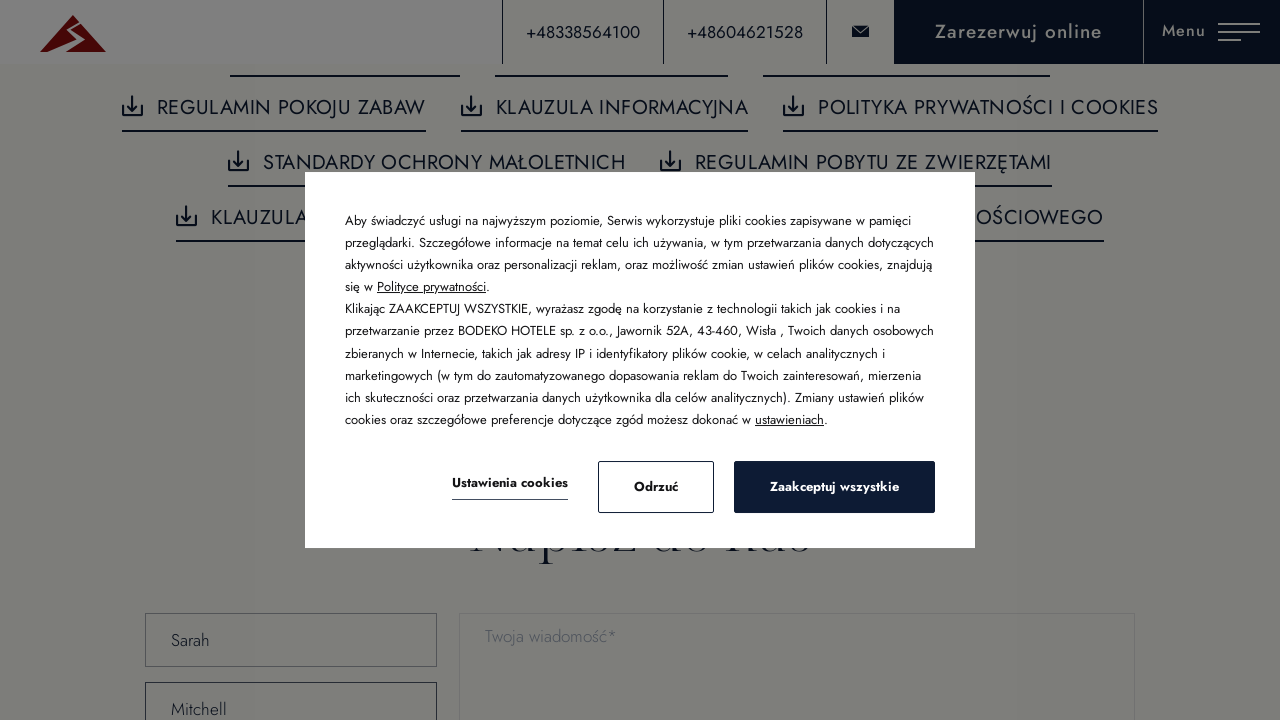

Filled email field with 'sarah.mitchell@example.com' on #Contact-Email
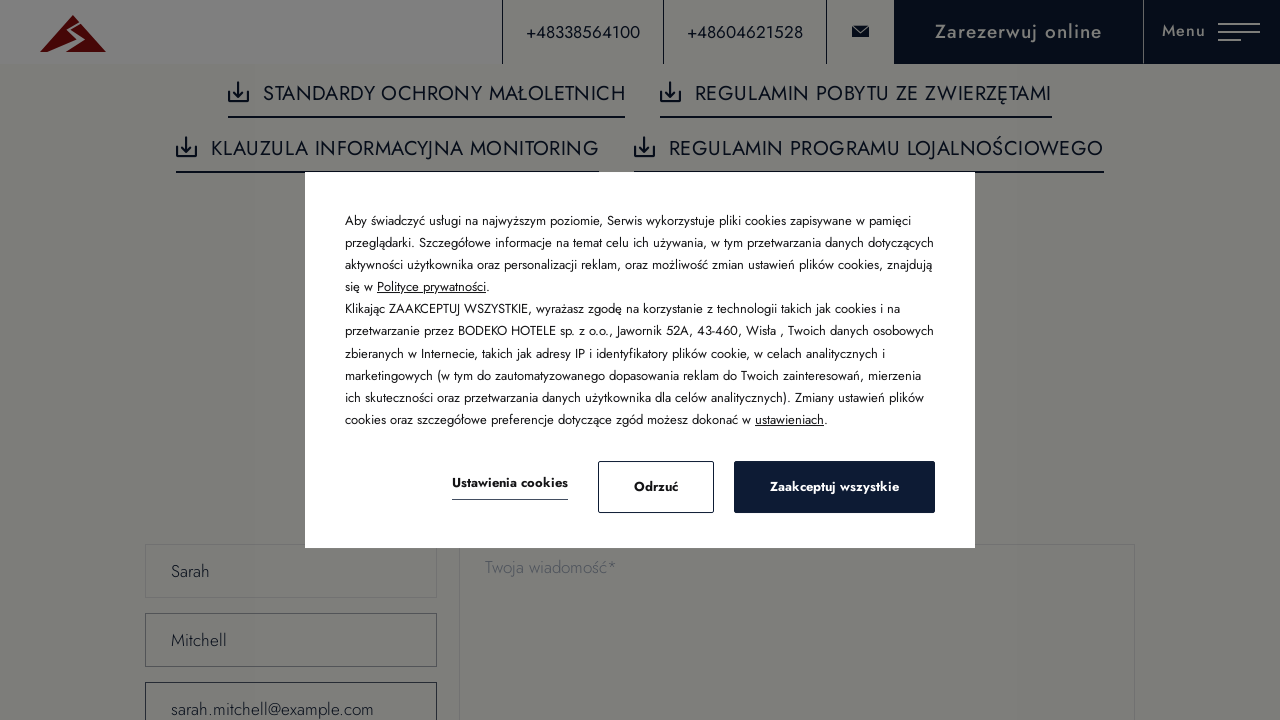

Filled phone field with '555123456' on #Contact-Phone
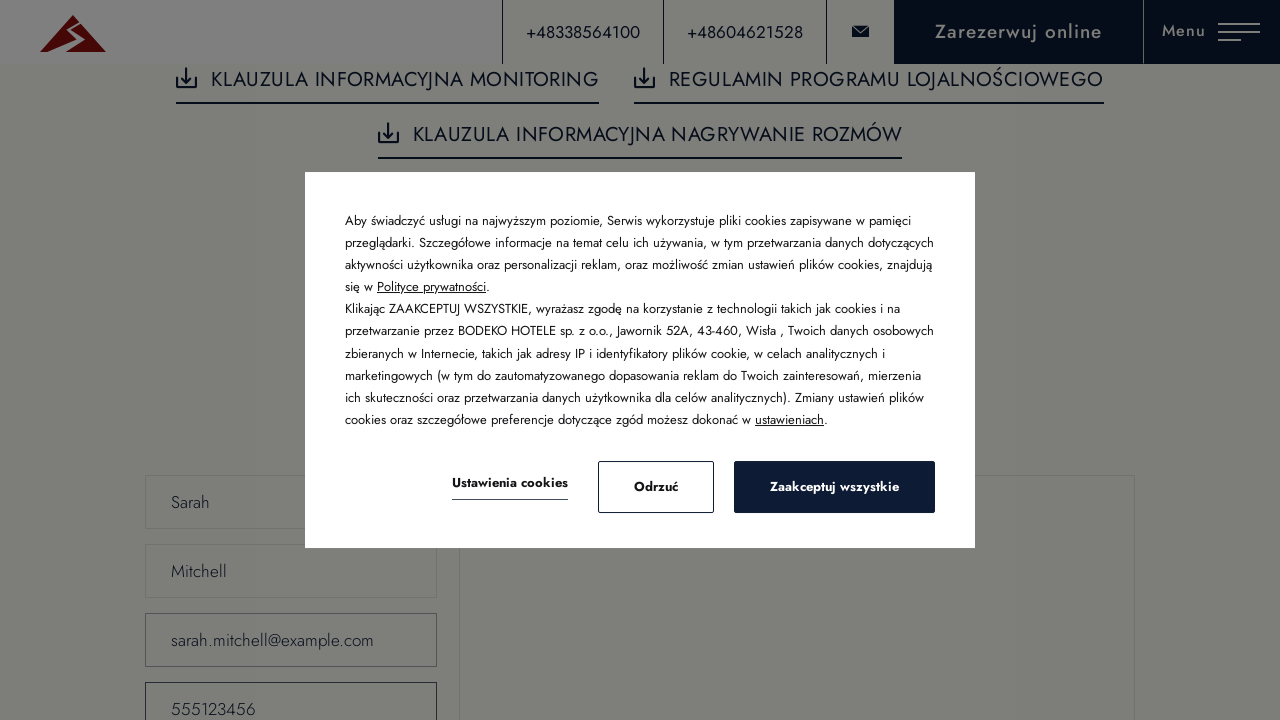

Filled message field with room availability inquiry on #Contact-SubmitMessage
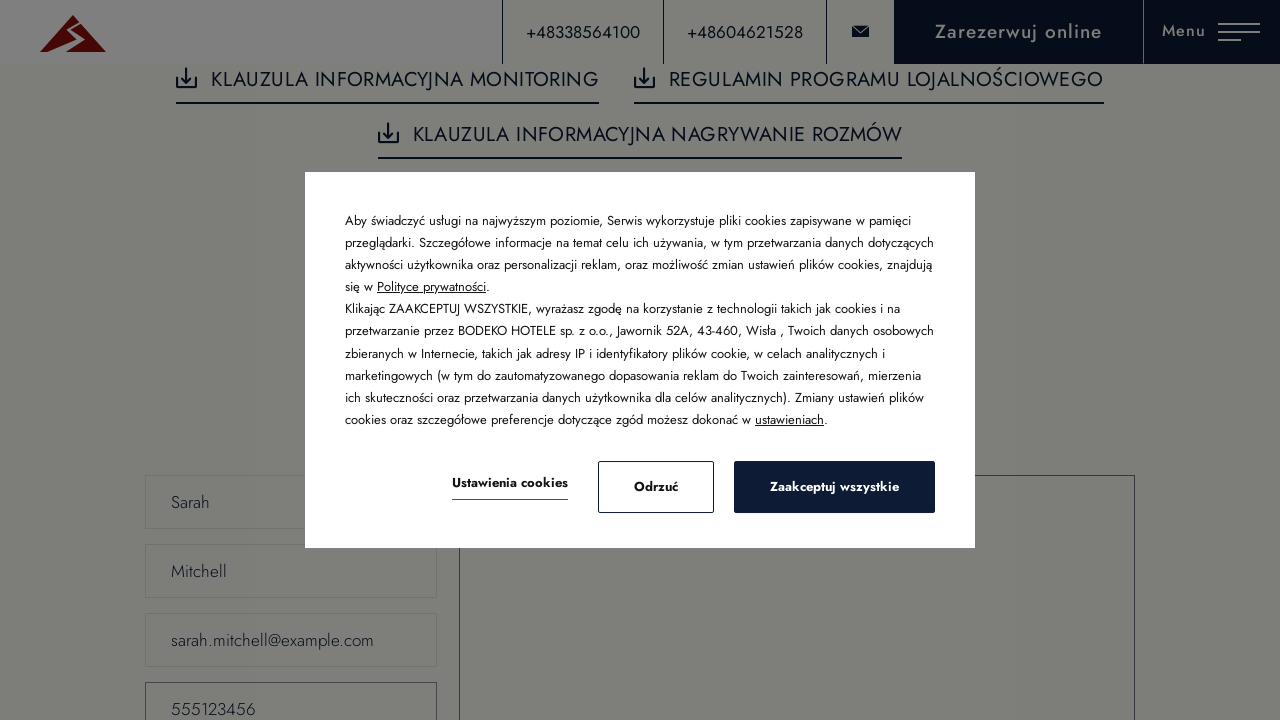

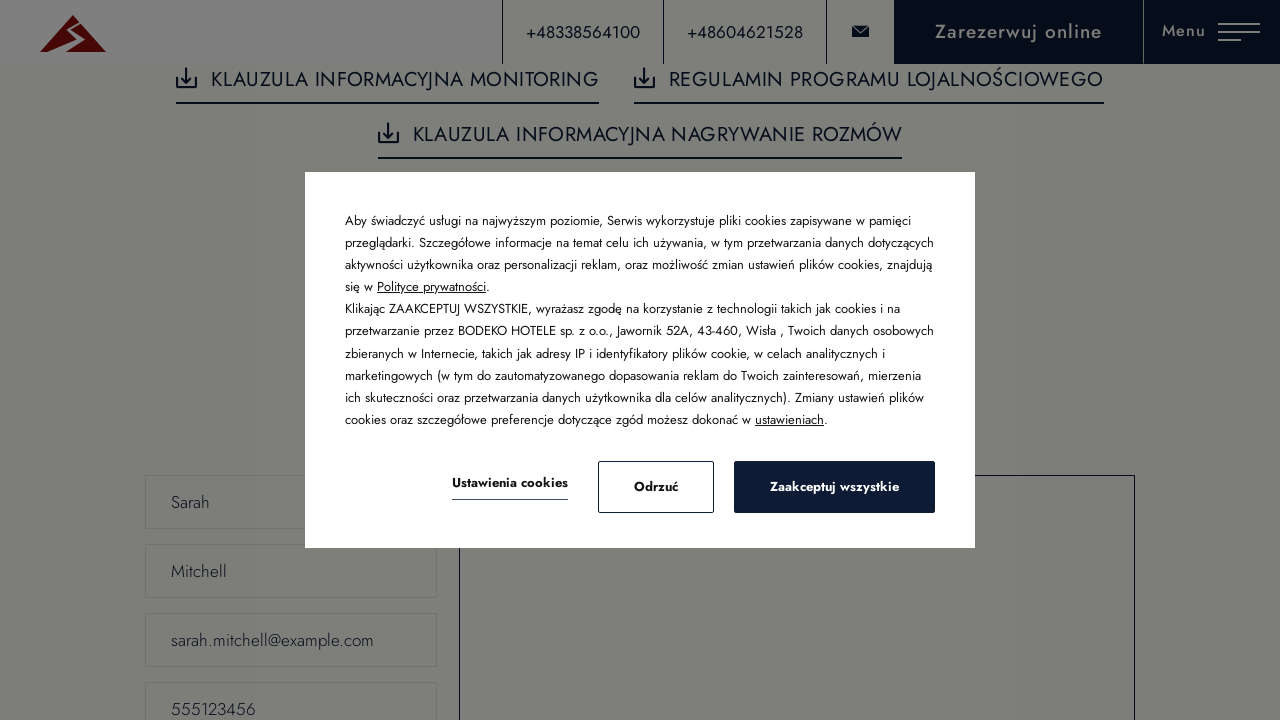